Tests clicking the Privacy link on the Salesforce login page to verify navigation to the privacy policy page.

Starting URL: https://login.salesforce.com/?locale=eu

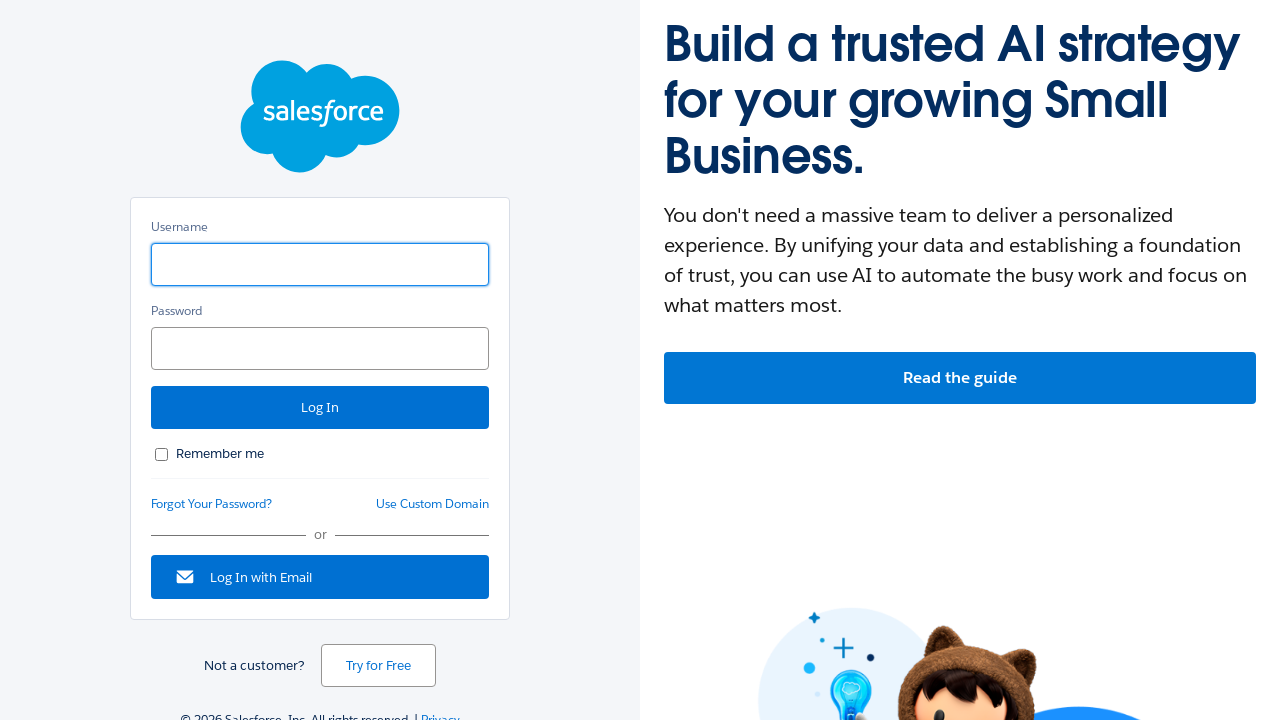

Clicked the Privacy link on the Salesforce login page at (440, 712) on a:text('Privacy')
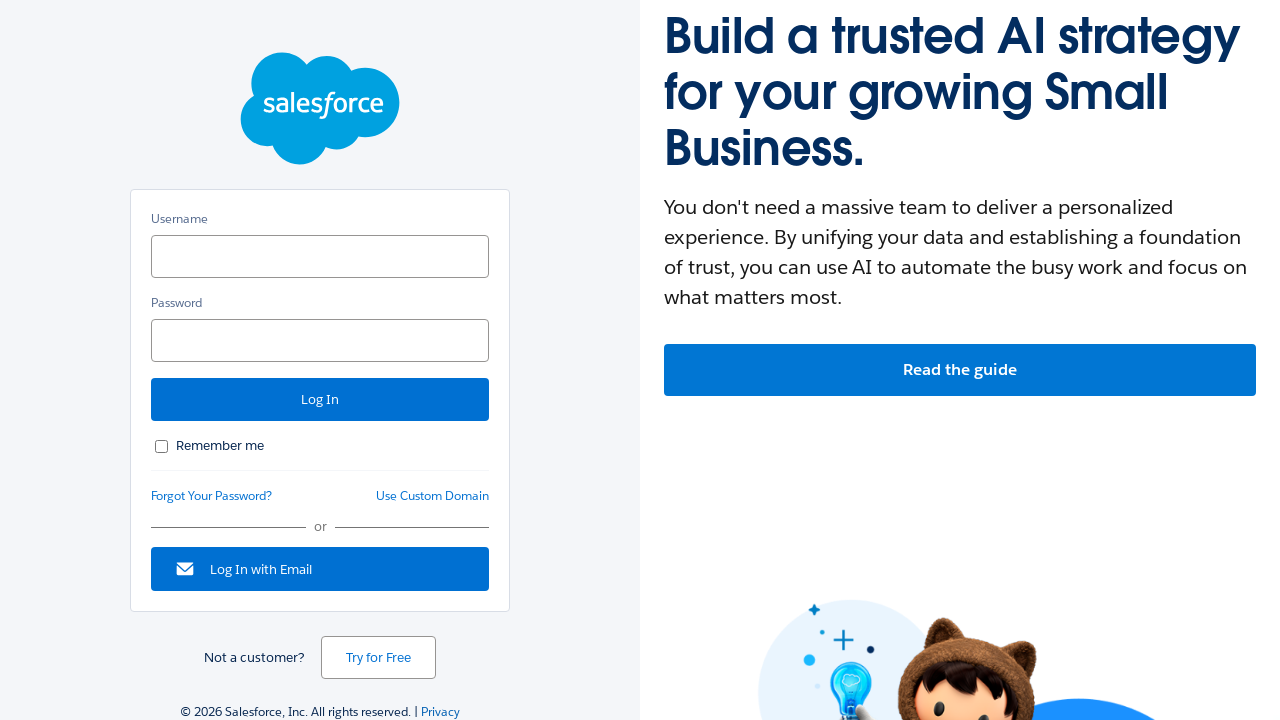

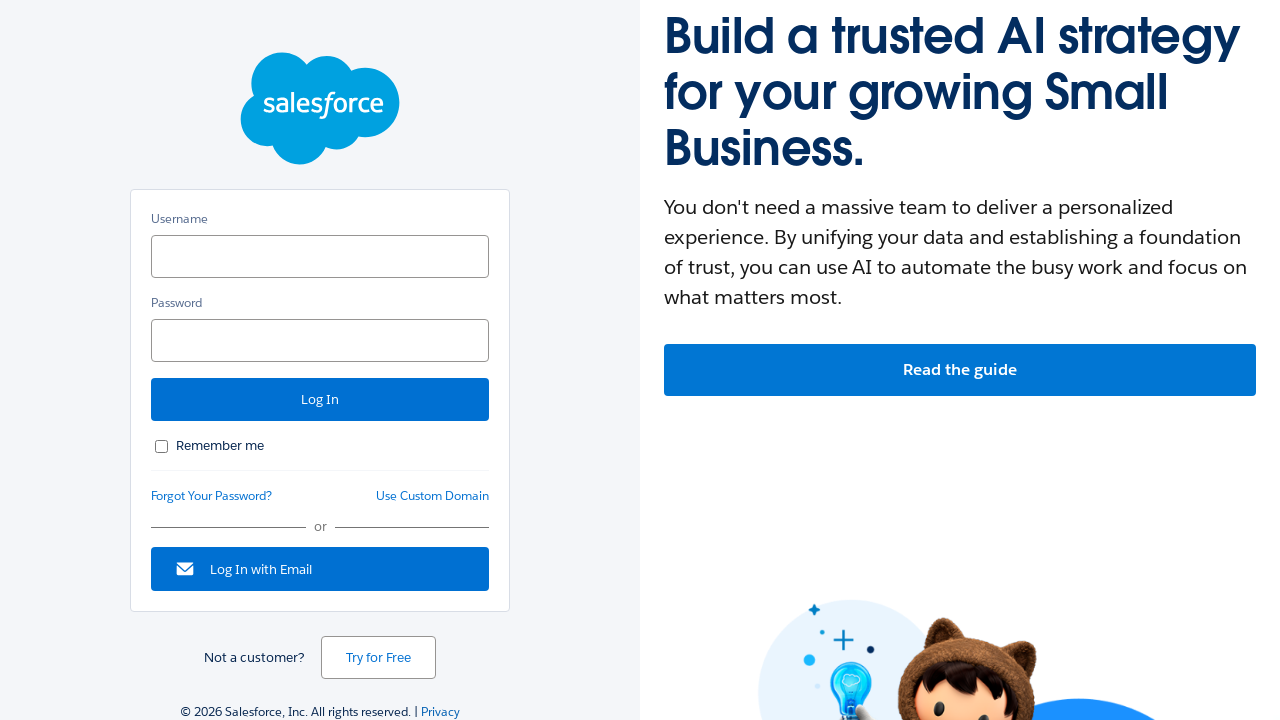